Tests dynamic loading functionality by clicking Start button and waiting for loading indicator to disappear before verifying "Hello World!" text

Starting URL: https://the-internet.herokuapp.com/dynamic_loading/1

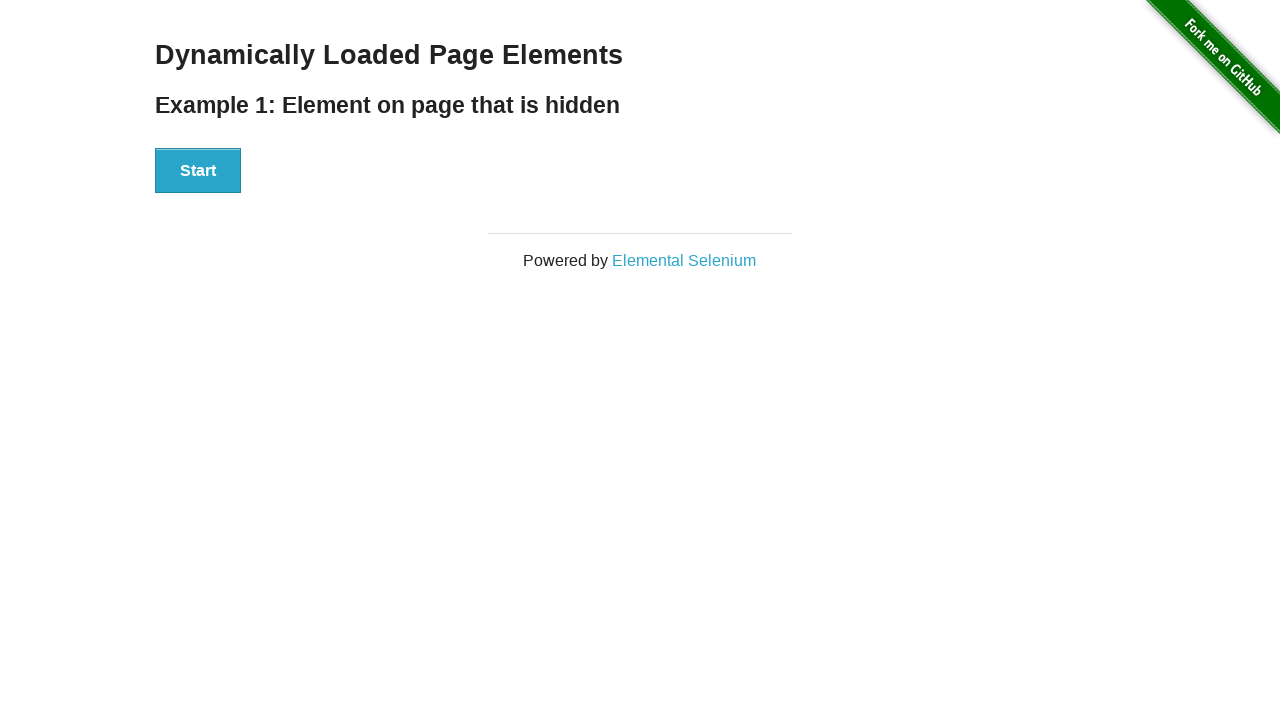

Clicked the Start button at (198, 171) on xpath=//button
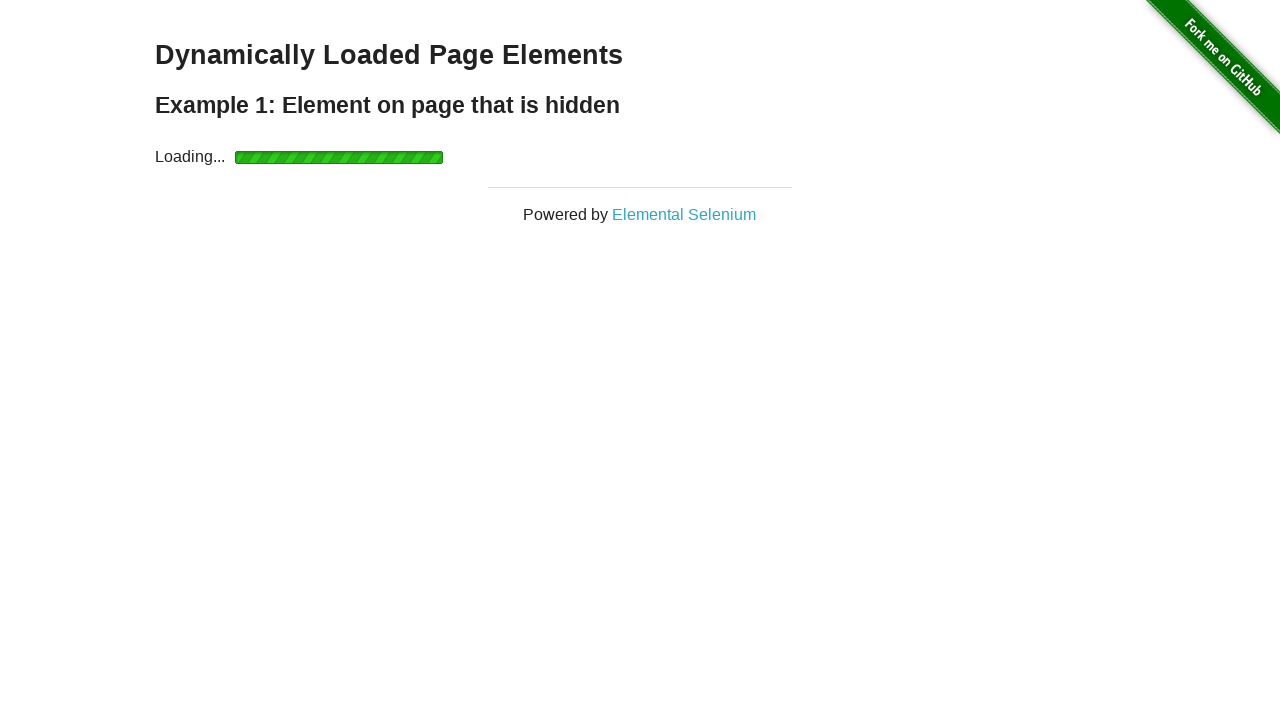

Loading indicator disappeared
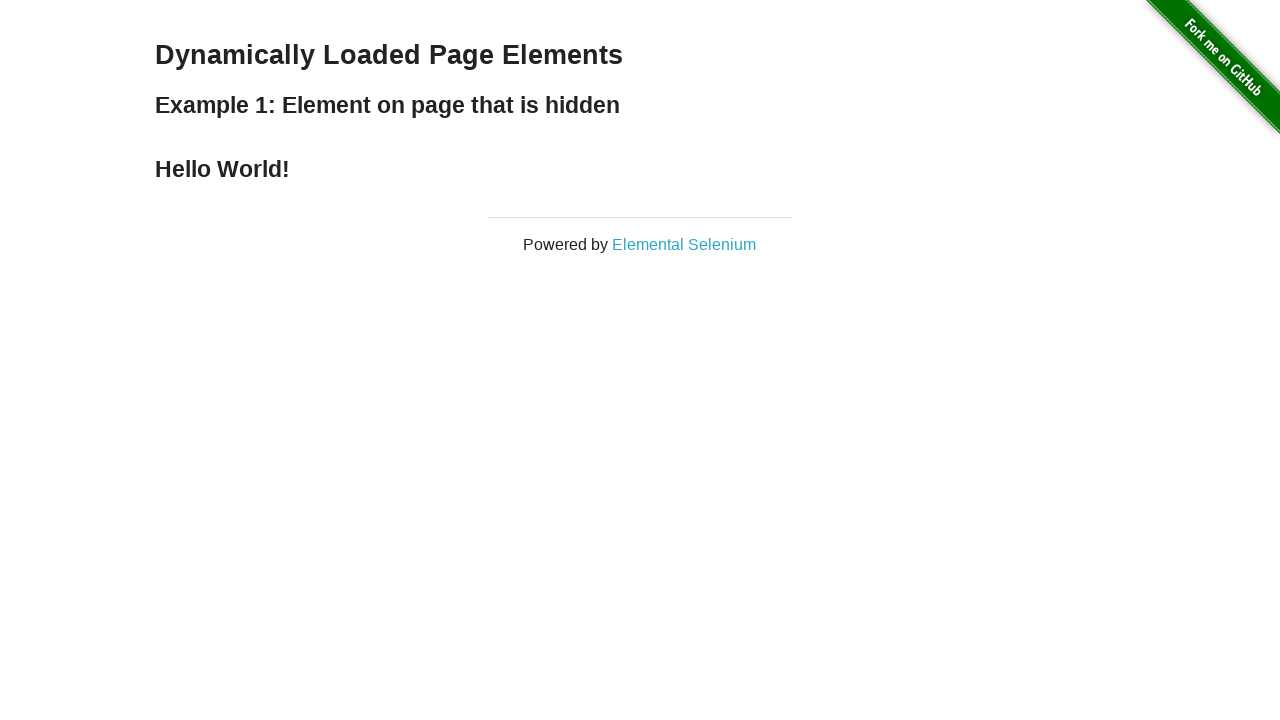

Located the 'Hello World!' text element
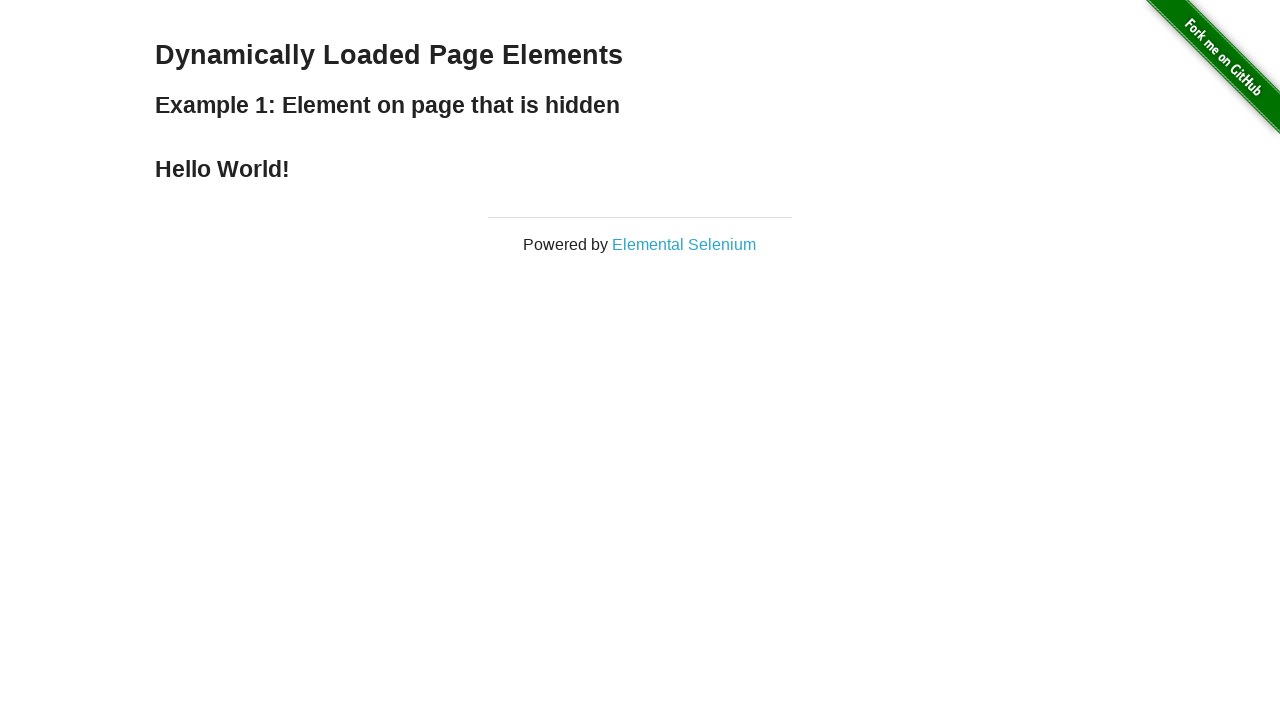

Verified 'Hello World!' text is displayed
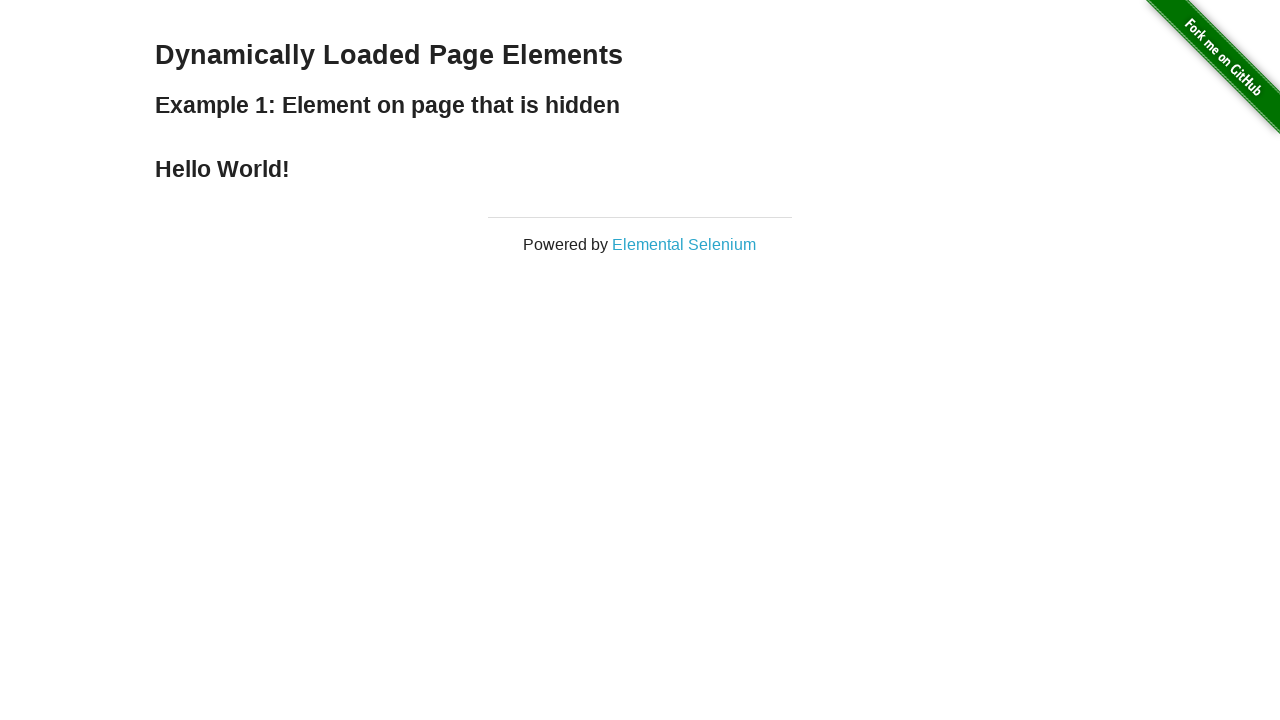

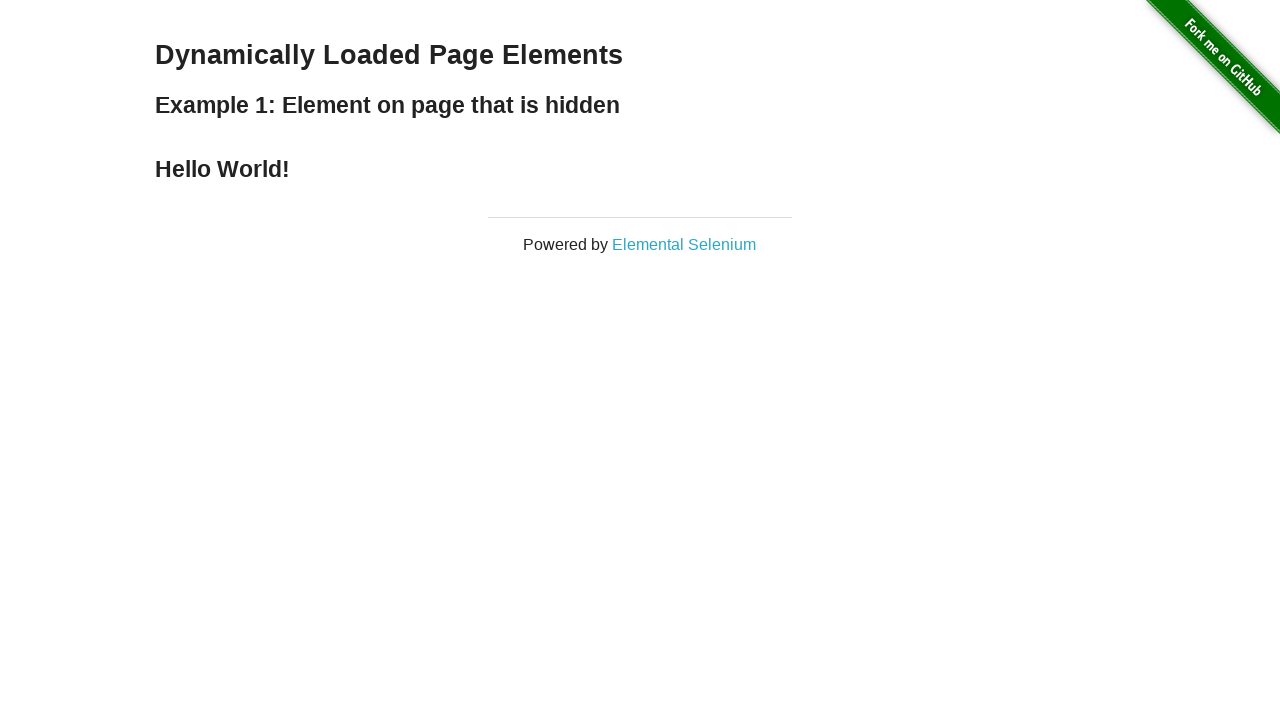